Waits for a price to reach $100, then solves a mathematical challenge by calculating a value and submitting the answer

Starting URL: https://suninjuly.github.io/explicit_wait2.html

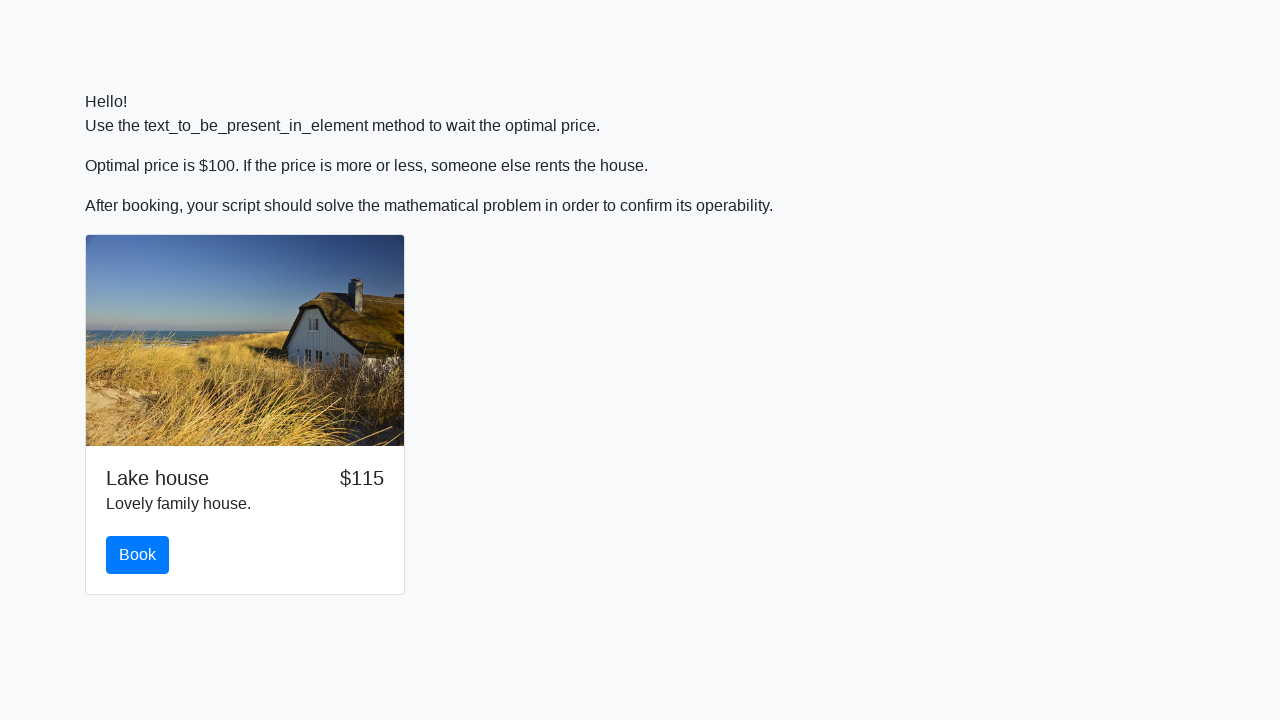

Price reached $100
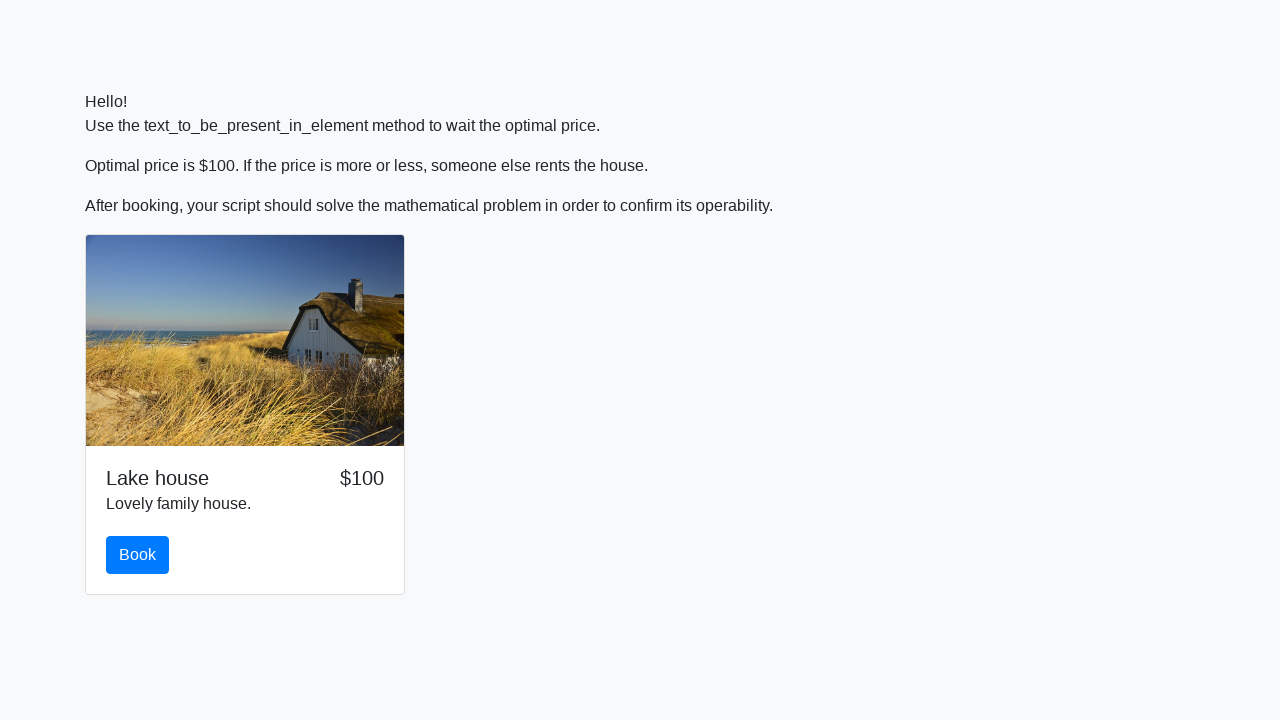

Clicked the book button at (138, 555) on #book
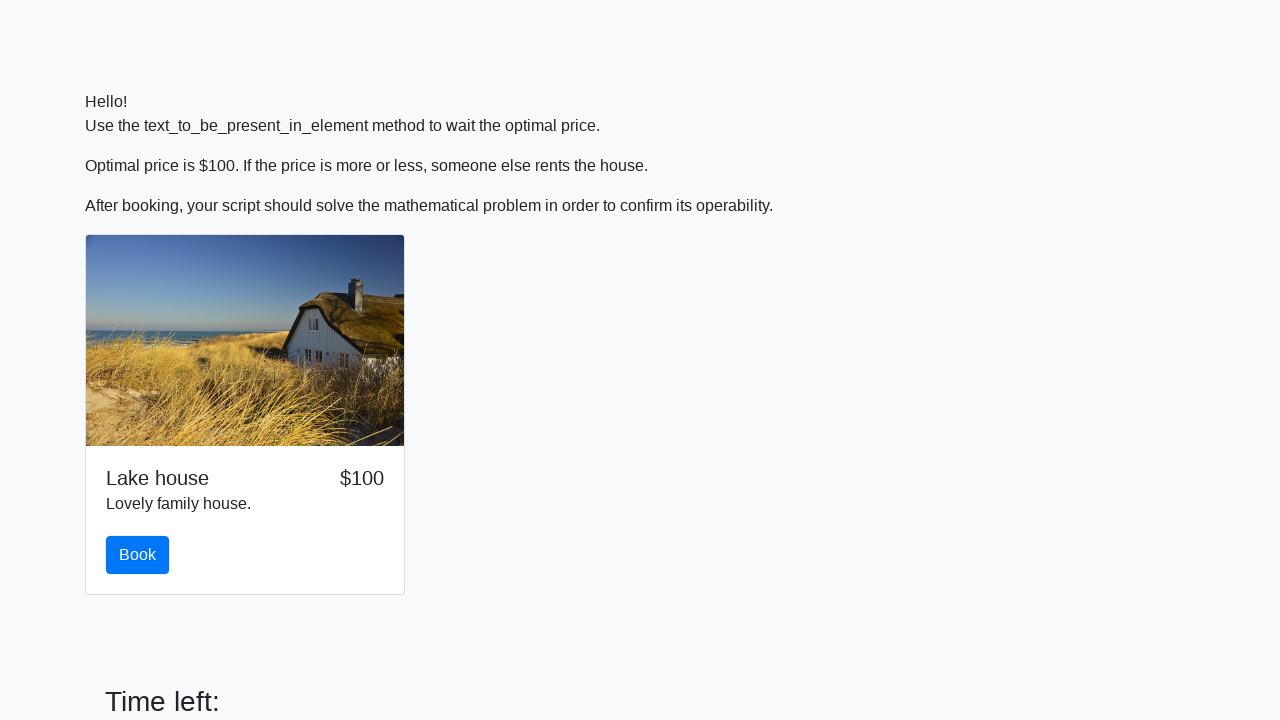

Retrieved input value: 895
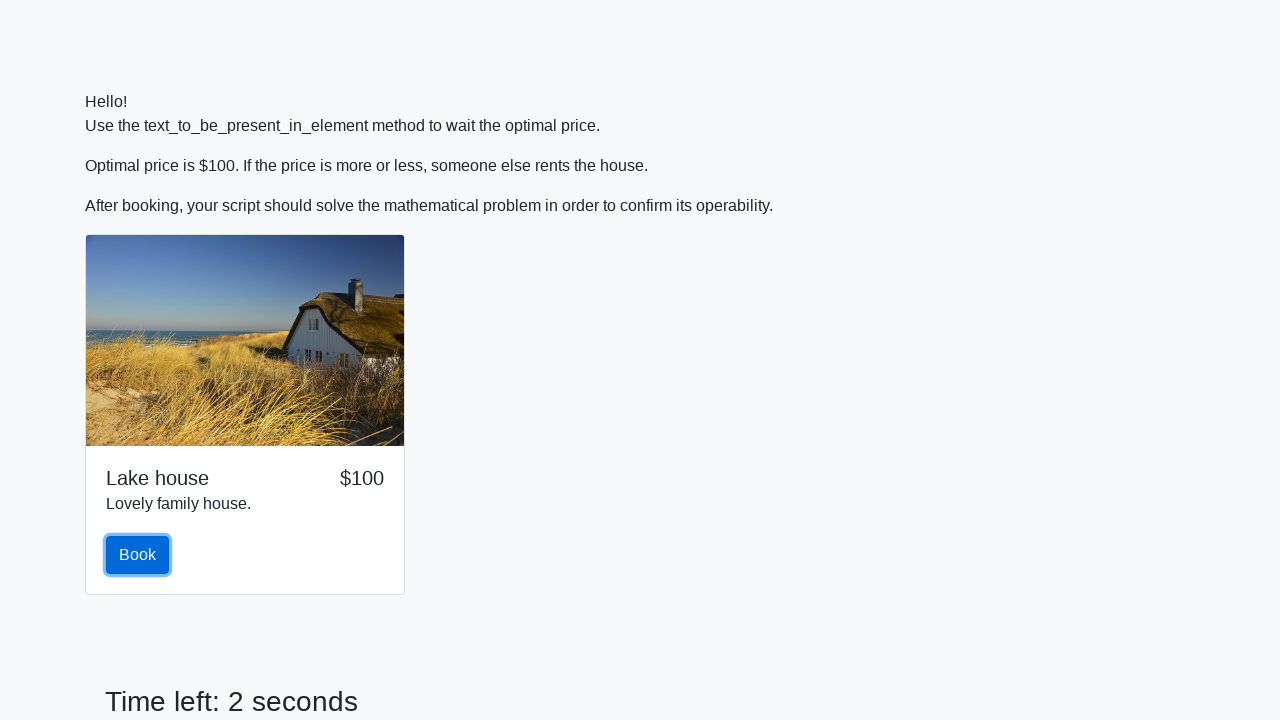

Calculated and filled answer: 1.4252206896305564 on #answer
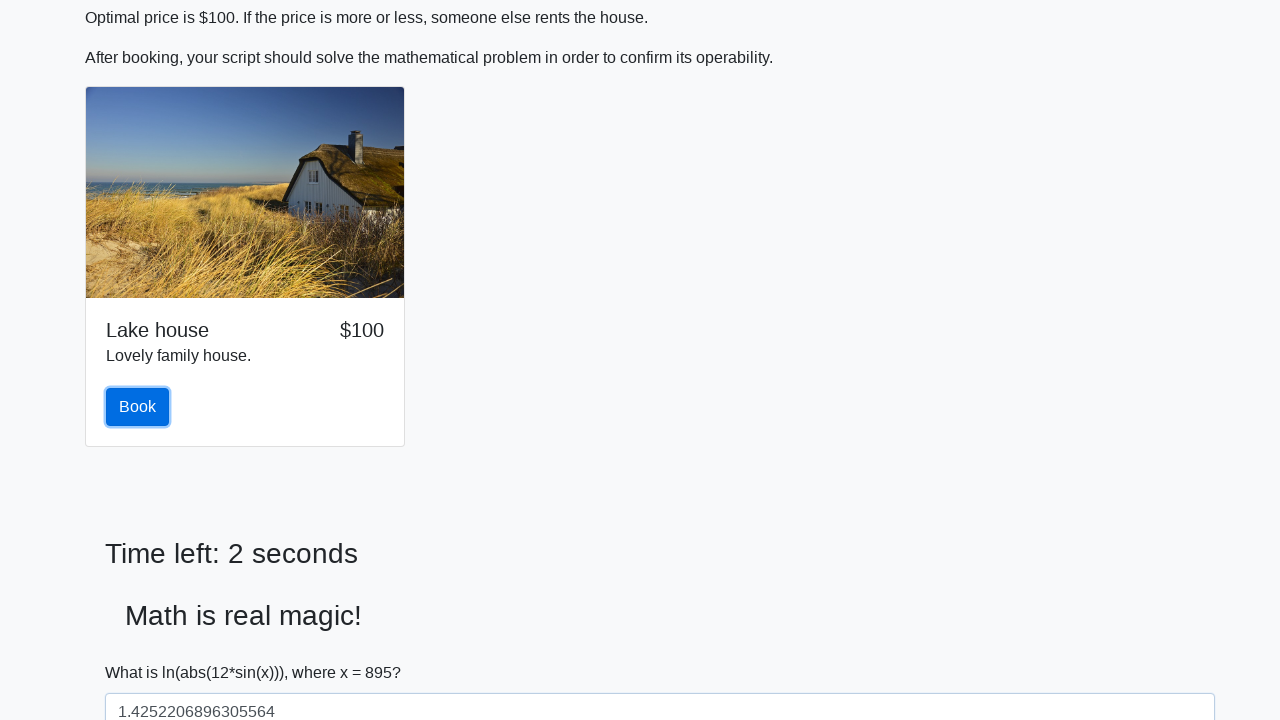

Clicked the solve button to submit the answer at (143, 651) on #solve
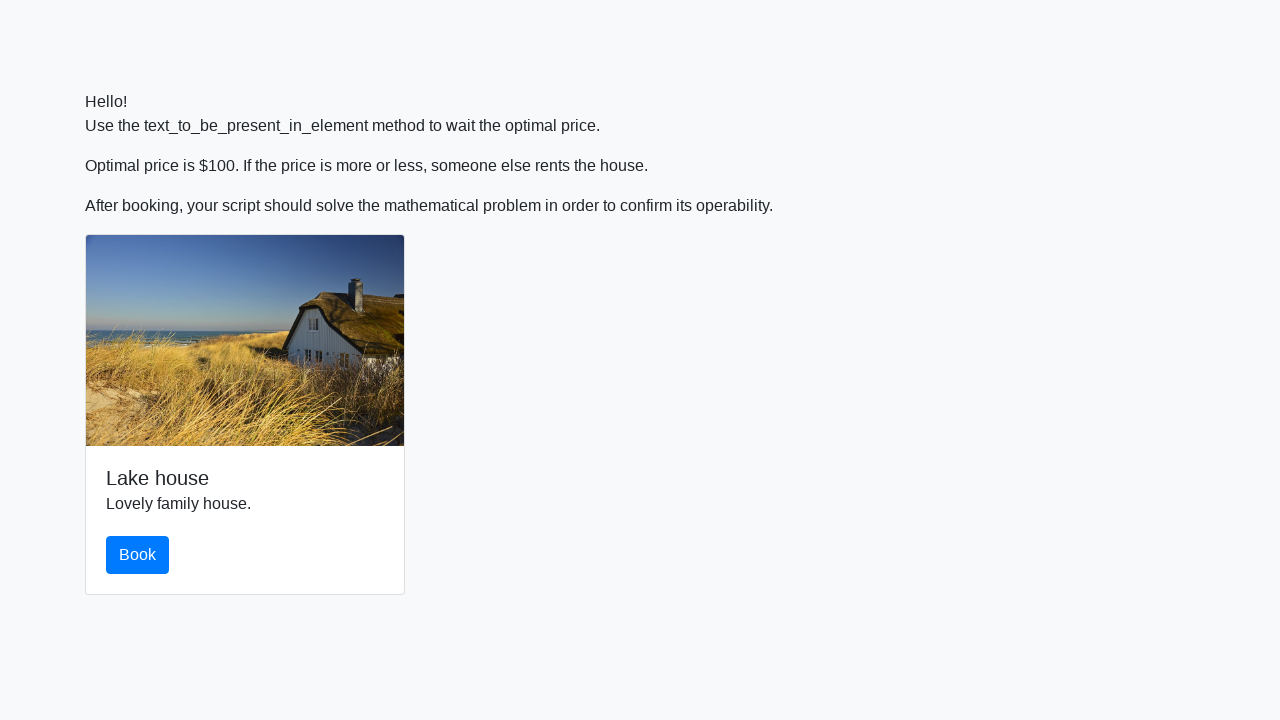

Alert dialog accepted
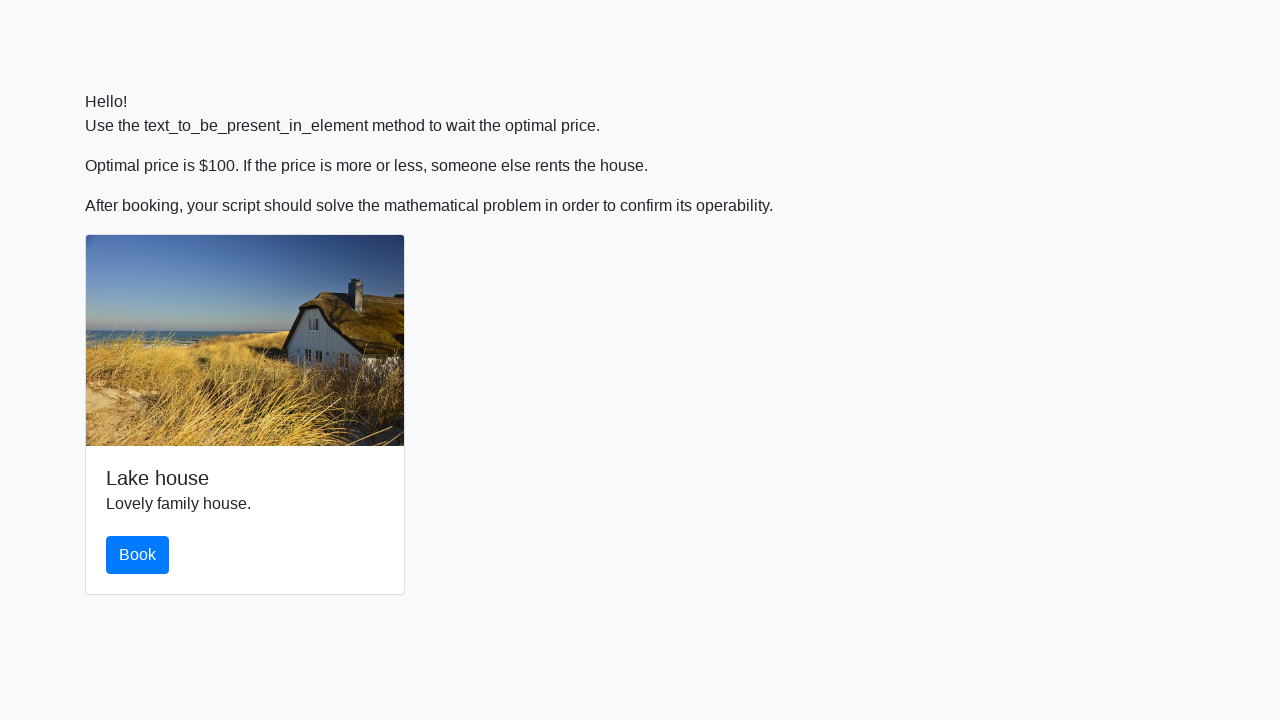

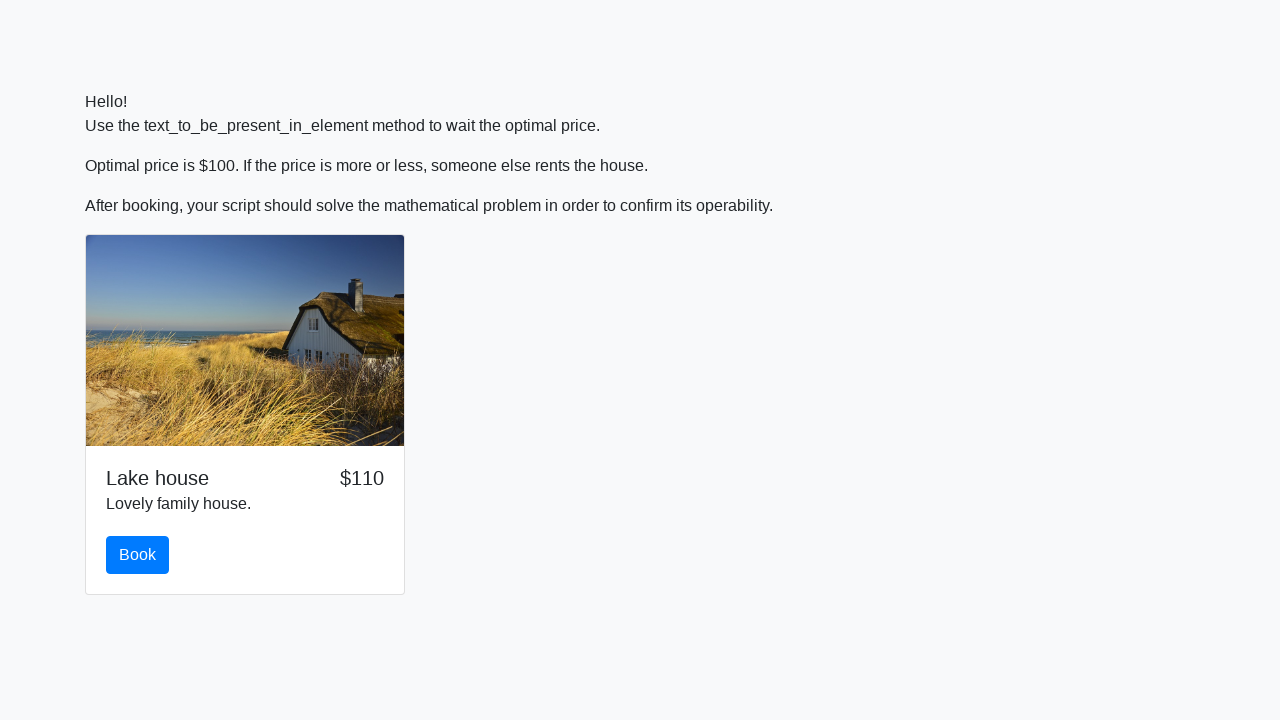